Tests sending a contact message with a name longer than 10 characters

Starting URL: https://www.demoblaze.com/index.html

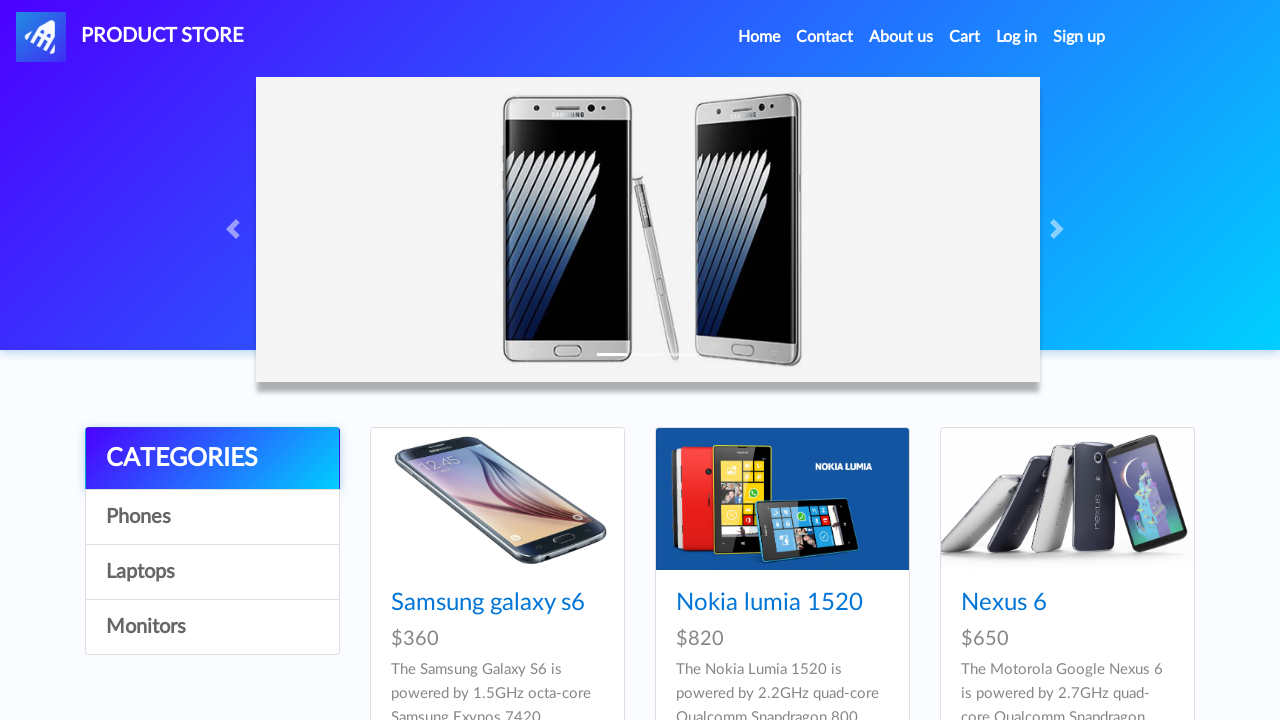

Clicked contact button to open modal at (825, 37) on a[data-target='#exampleModal']
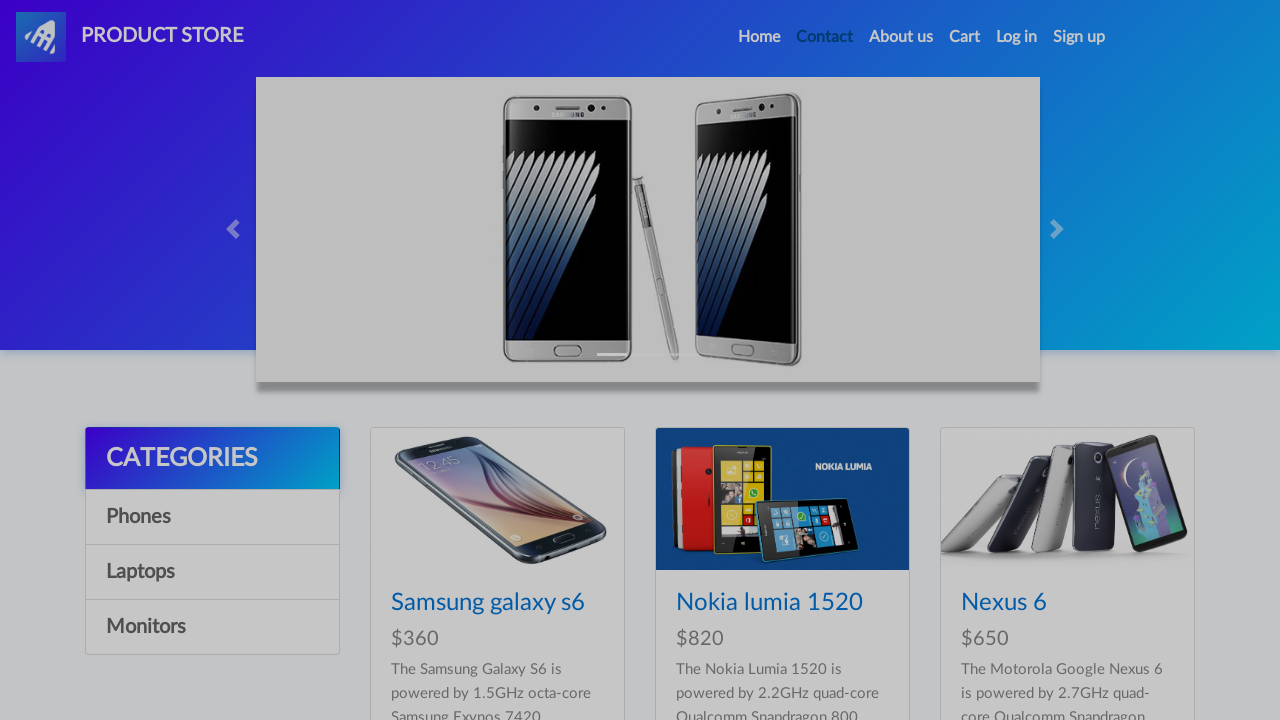

Contact modal appeared and is visible
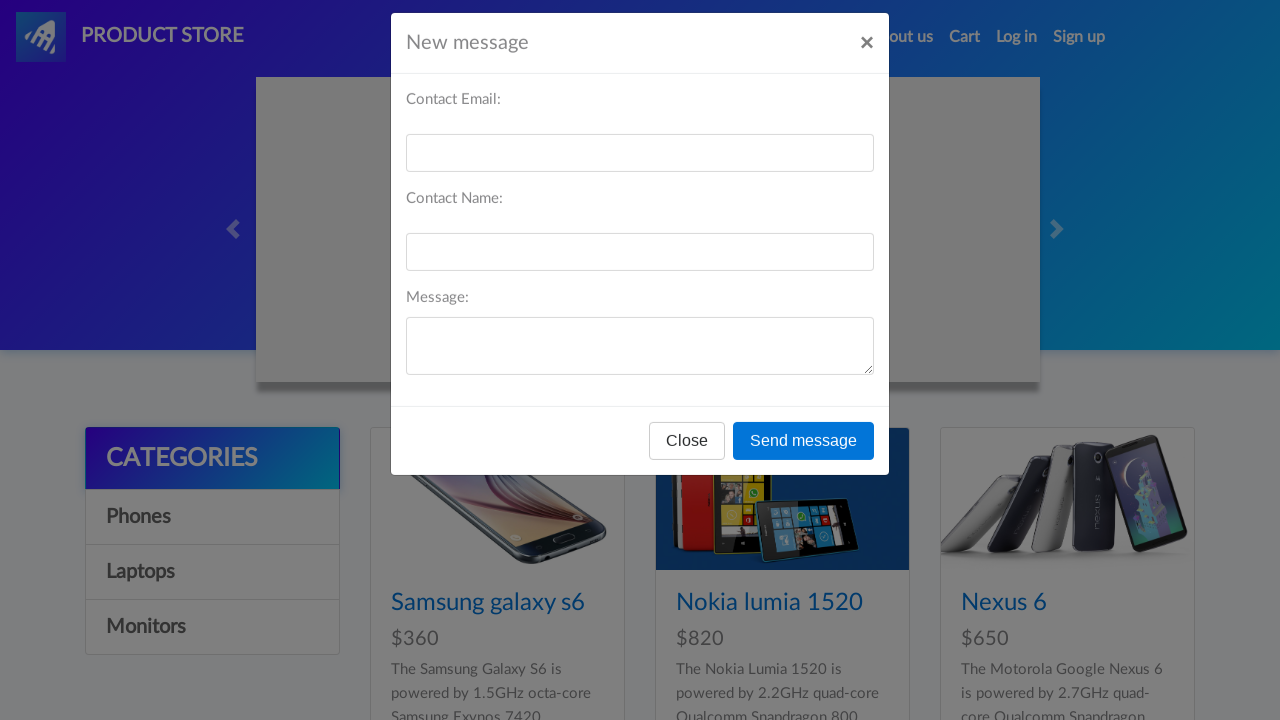

Filled contact email field with 'Jhon237@gmail.com' on #recipient-email
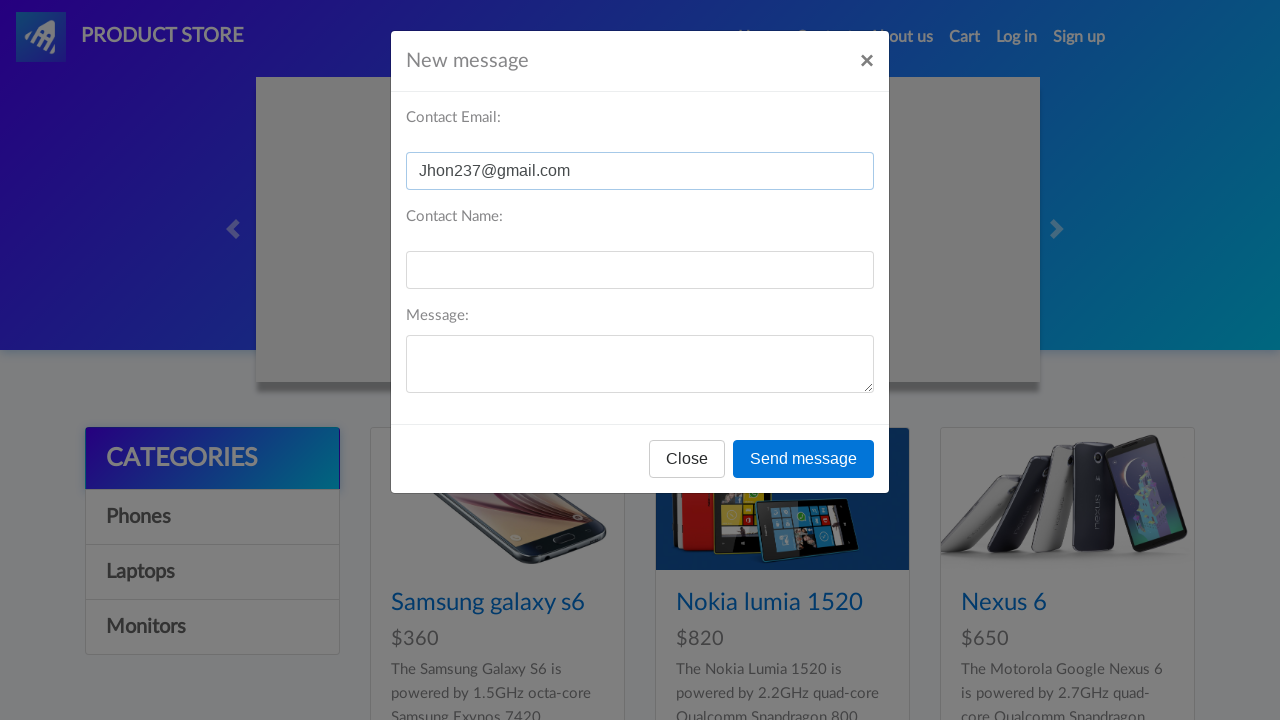

Filled contact name field with 'asdasdasdasd' (12 characters, exceeding 10 character limit) on #recipient-name
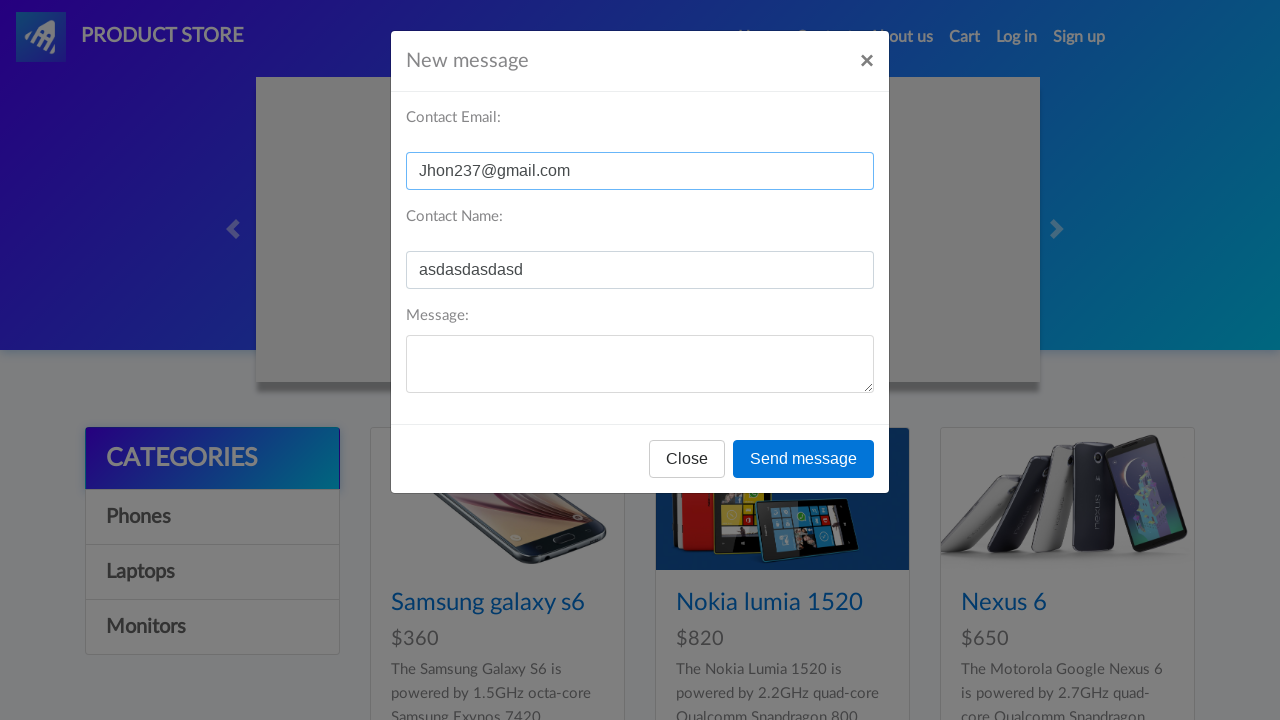

Filled message field with 'Hello everyone! \nYou have to many bugs' on #message-text
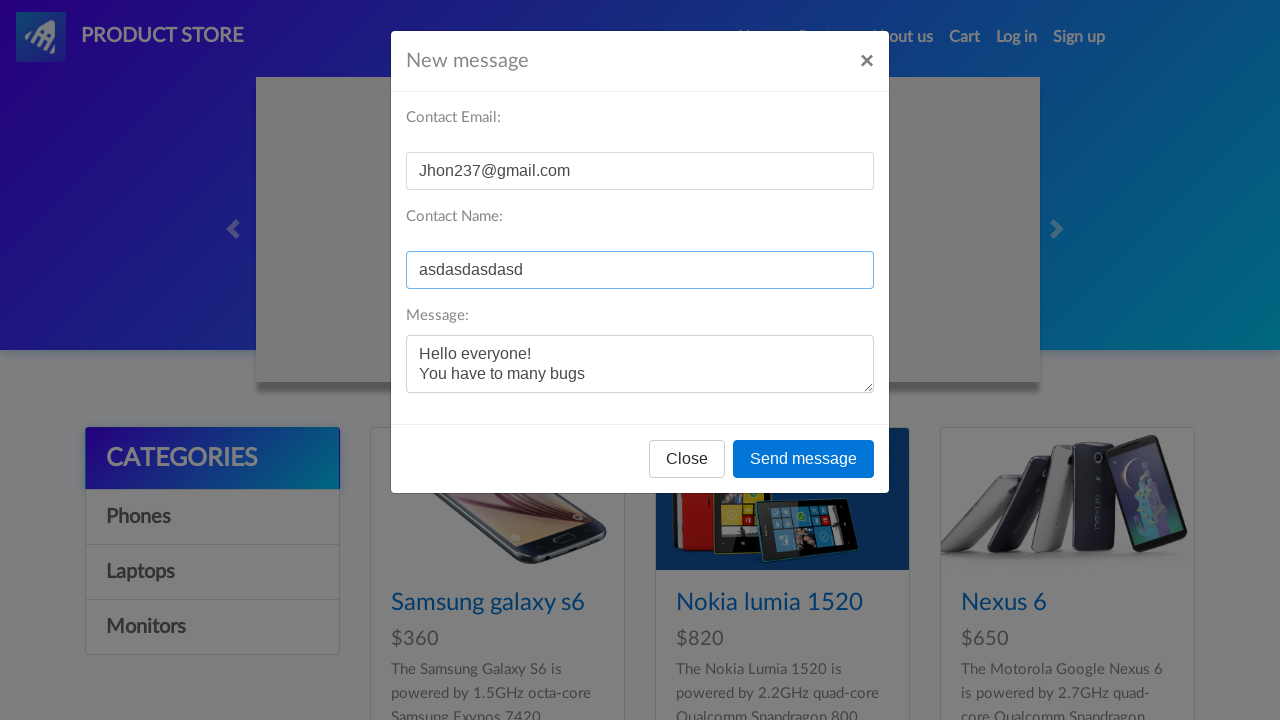

Clicked send message button to submit contact form at (804, 459) on button[onclick='send()']
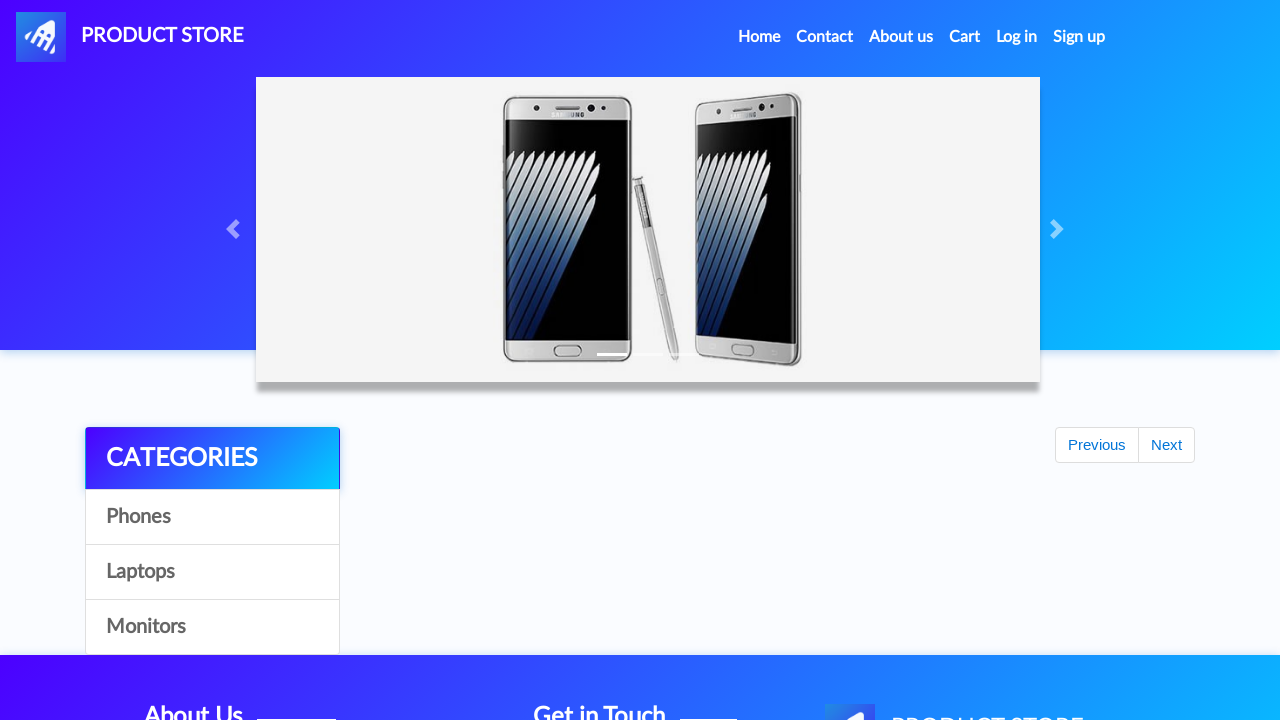

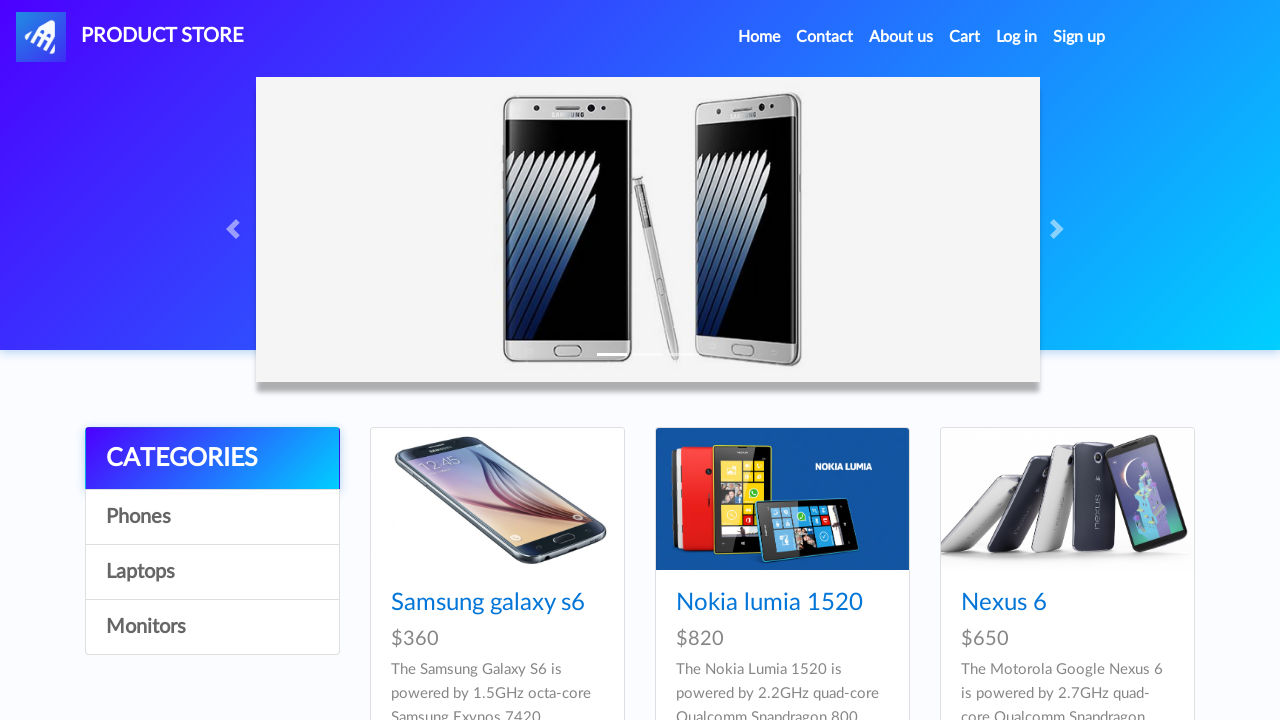